Tests the complete flight booking flow on Blazedemo: selecting origin and destination cities, finding flights, selecting a flight, filling payment details, and confirming the purchase.

Starting URL: https://www.blazedemo.com

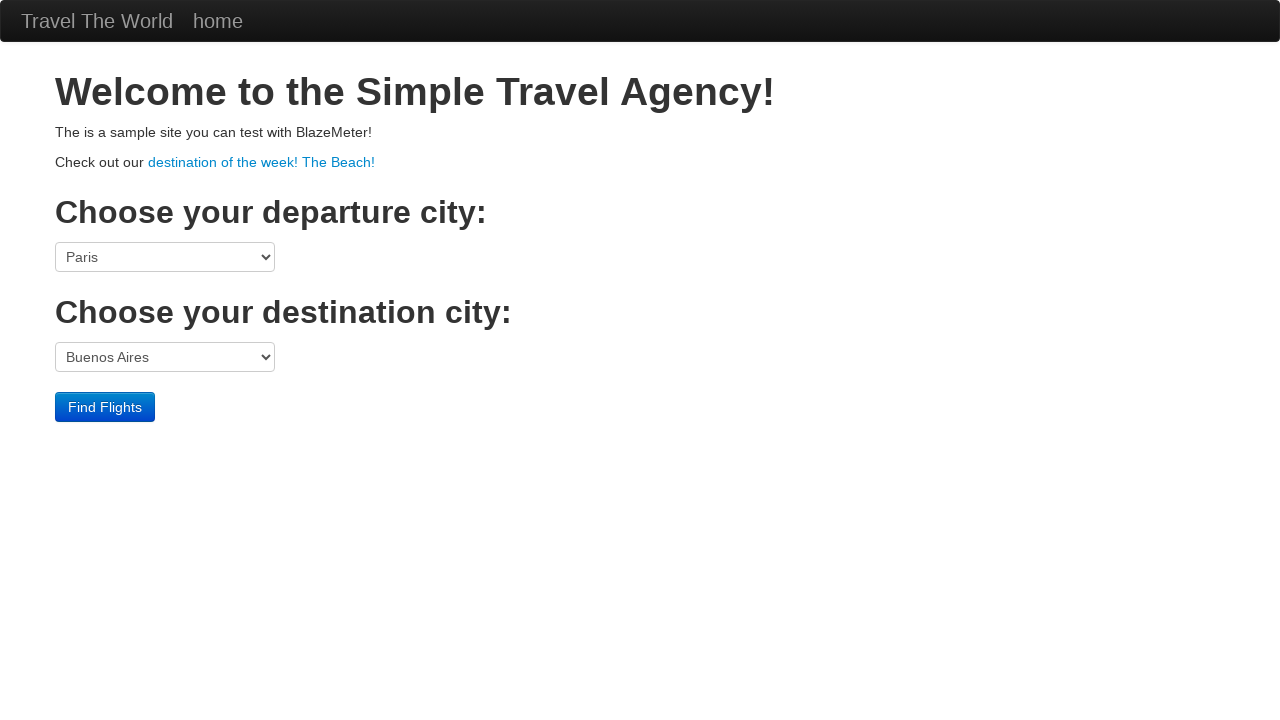

Selected São Paolo as origin city on select[name='fromPort']
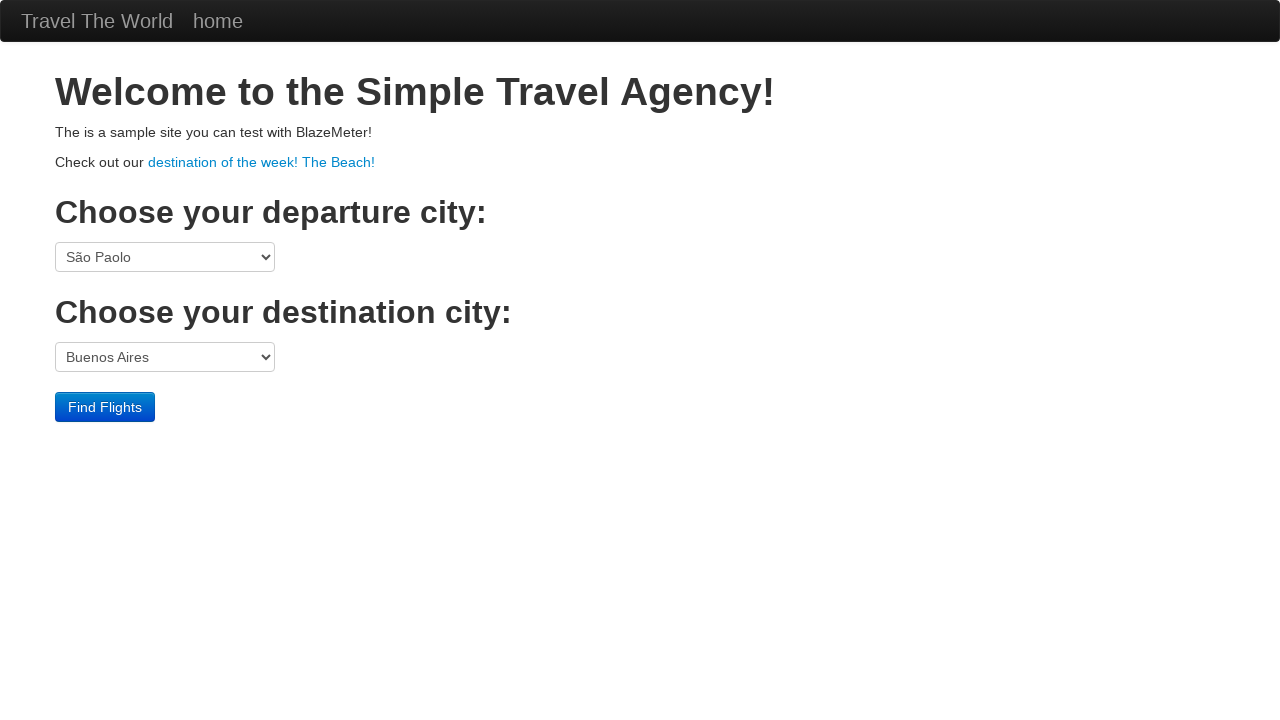

Selected Rome as destination city on select[name='toPort']
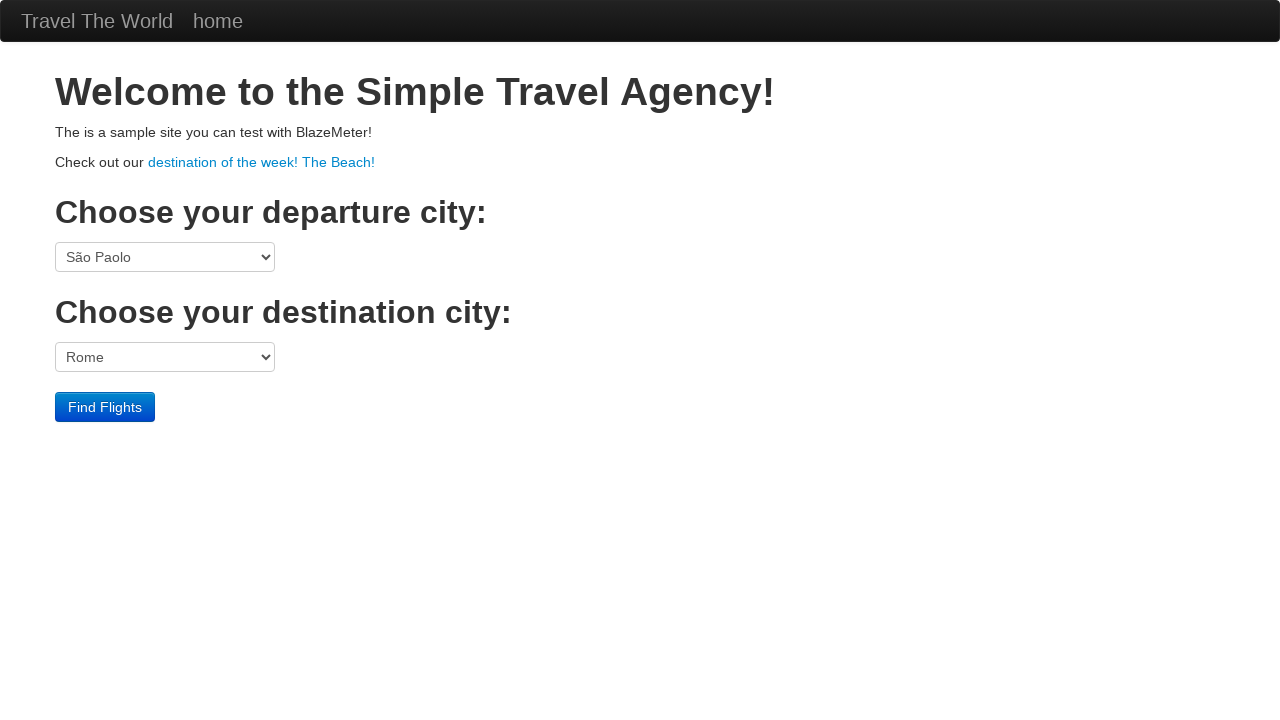

Clicked Find Flights button at (105, 407) on input.btn.btn-primary
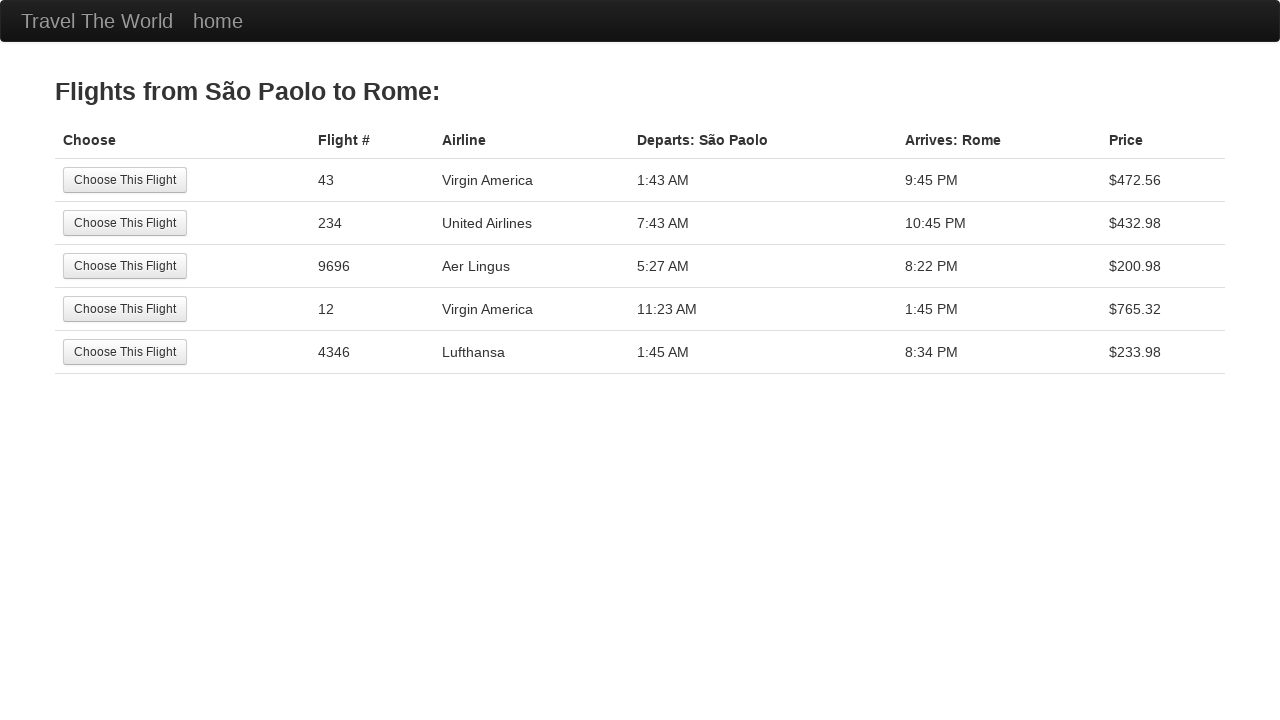

Flights page loaded - heading element visible
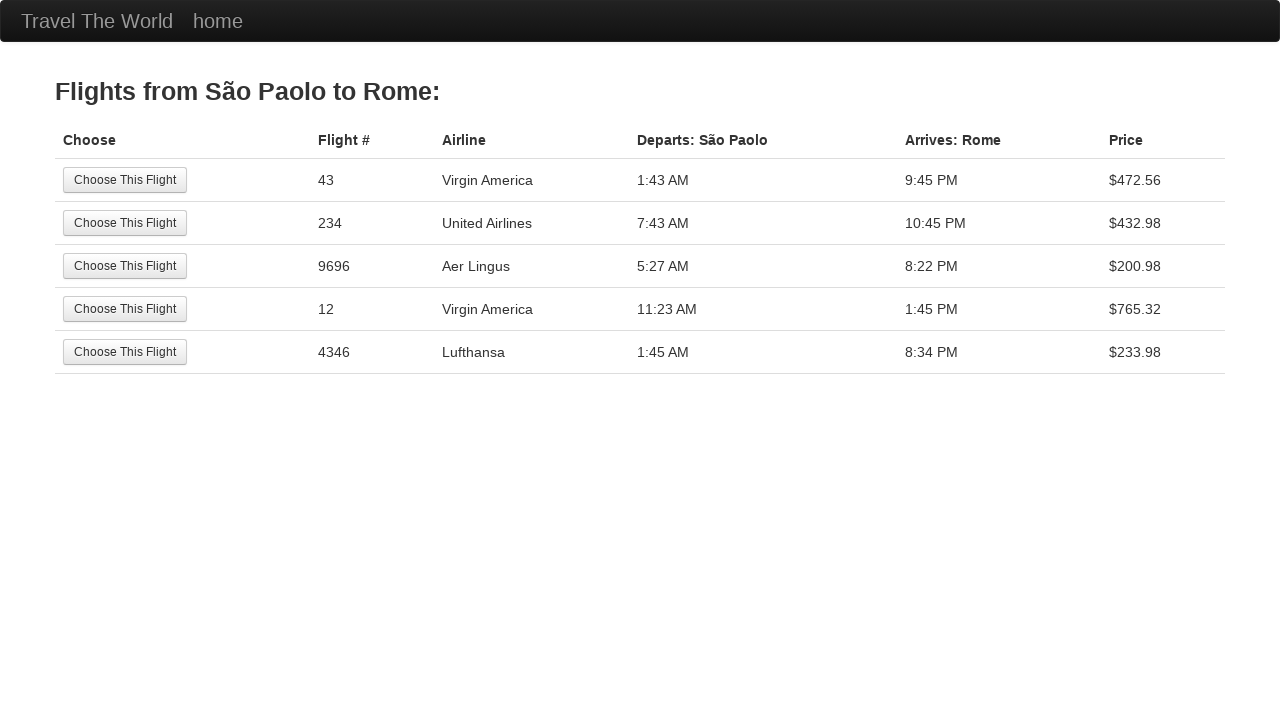

Verified flights page displays correct route: São Paolo to Rome
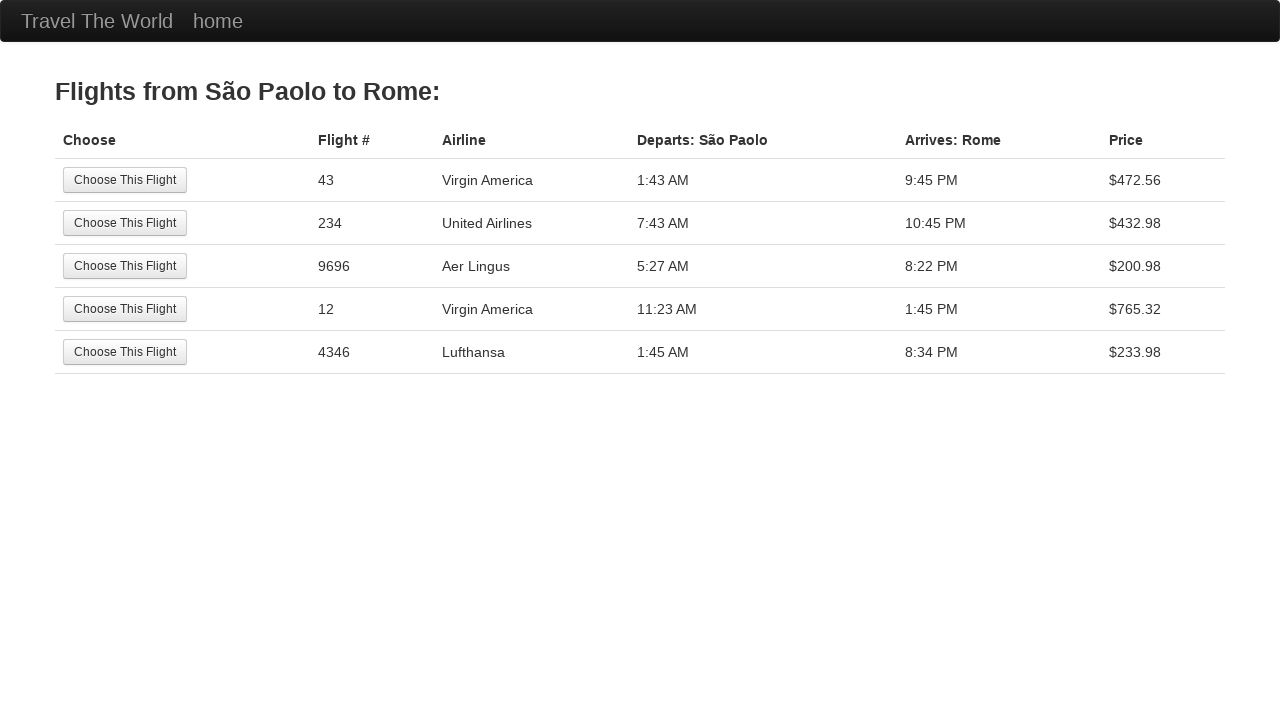

Selected first available flight at (125, 180) on input.btn.btn-small
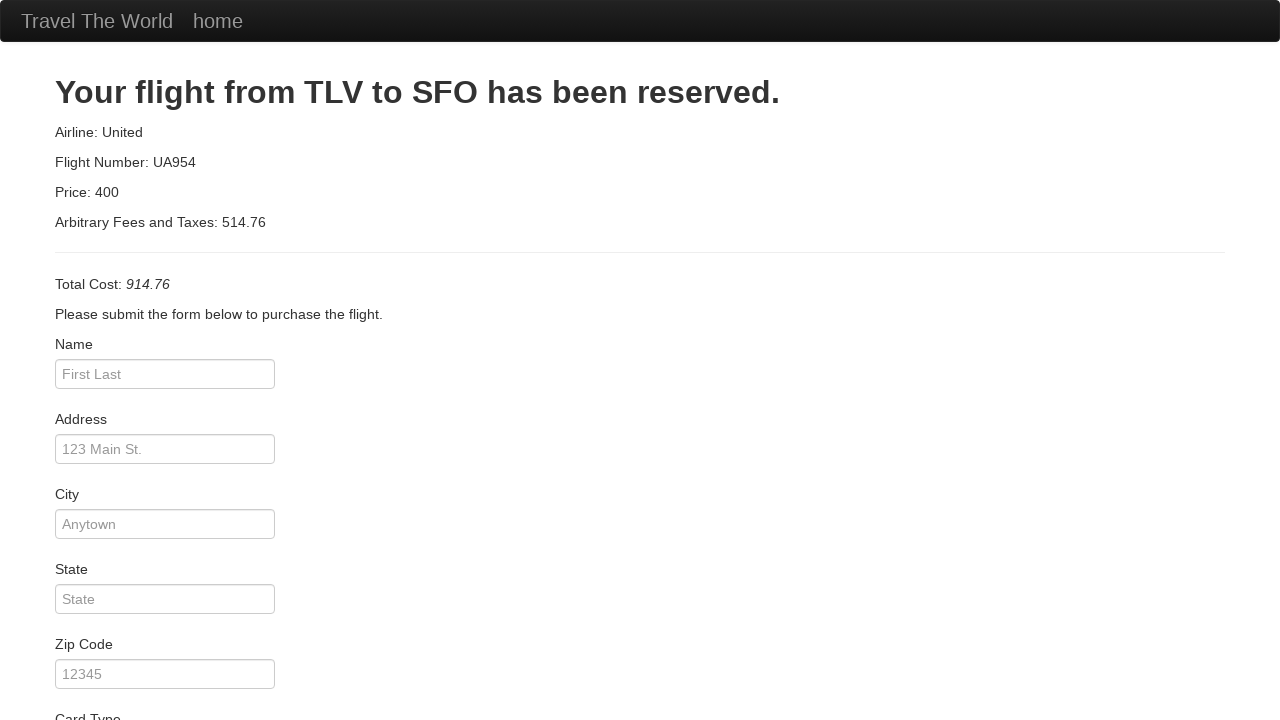

Payment page loaded successfully
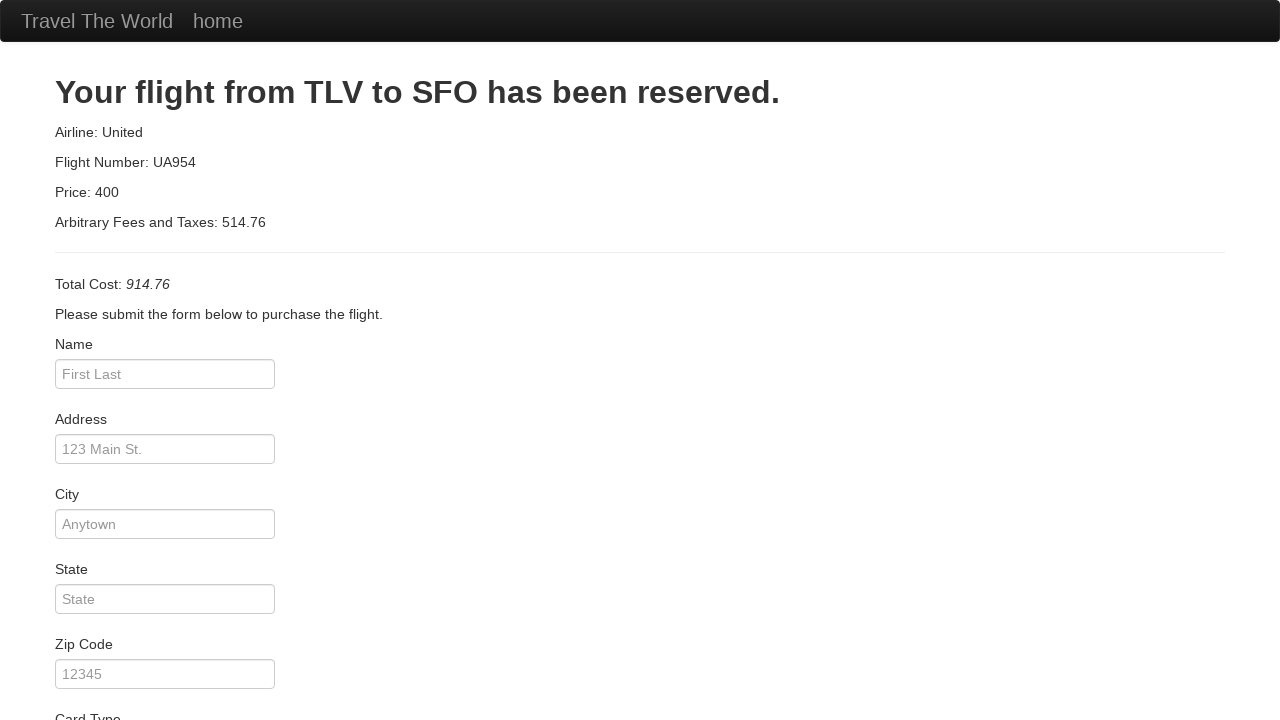

Filled payment name field with 'James Bond' on #inputName
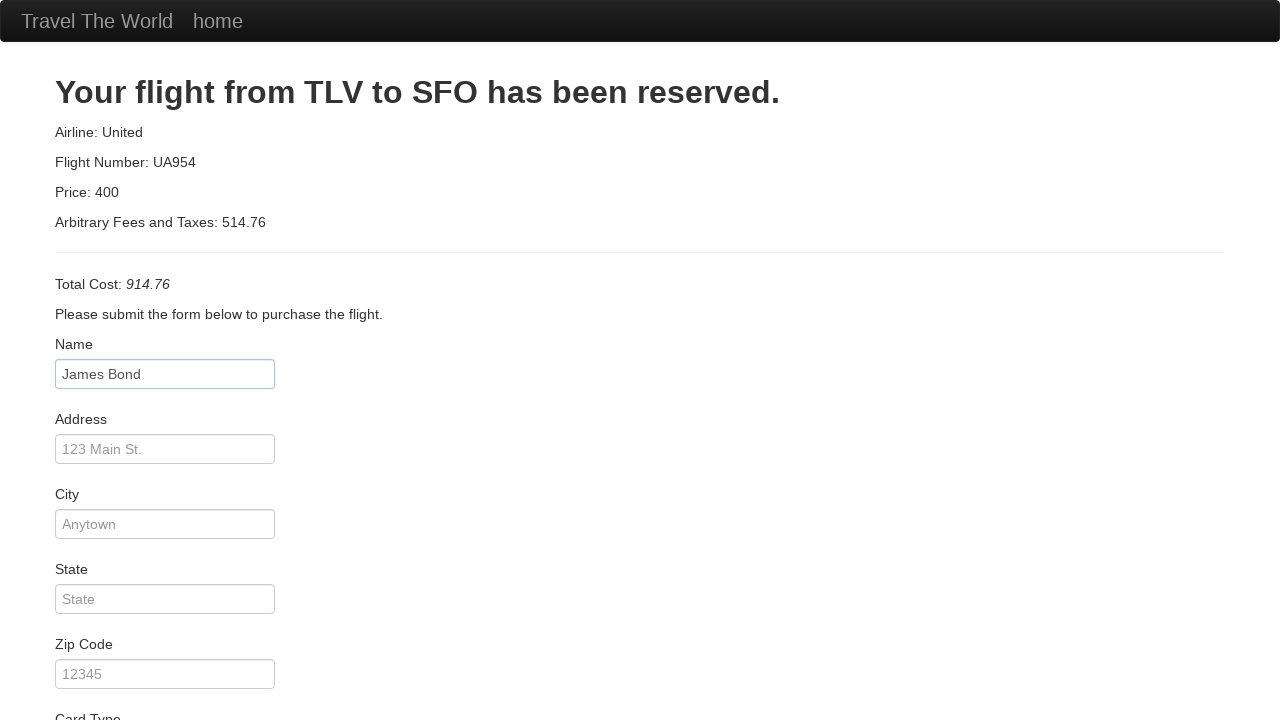

Clicked Purchase Flight button to complete transaction at (118, 685) on input.btn.btn-primary
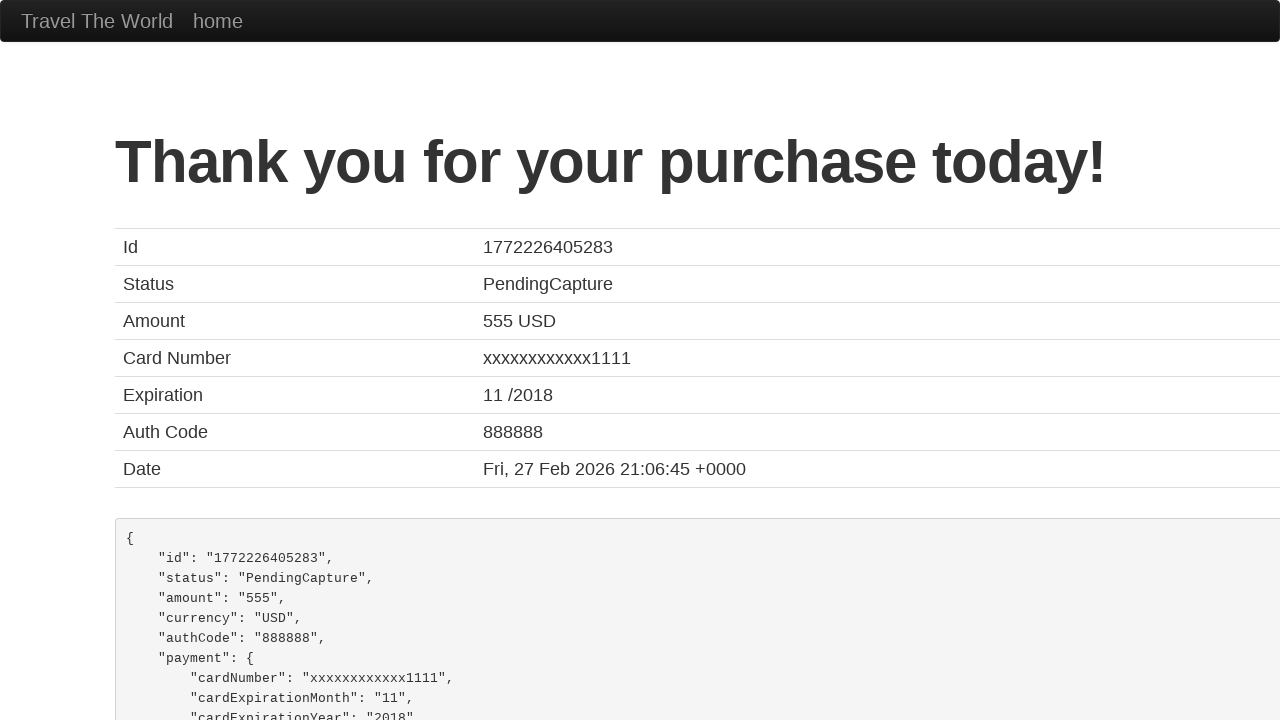

Confirmation page loaded - heading element visible
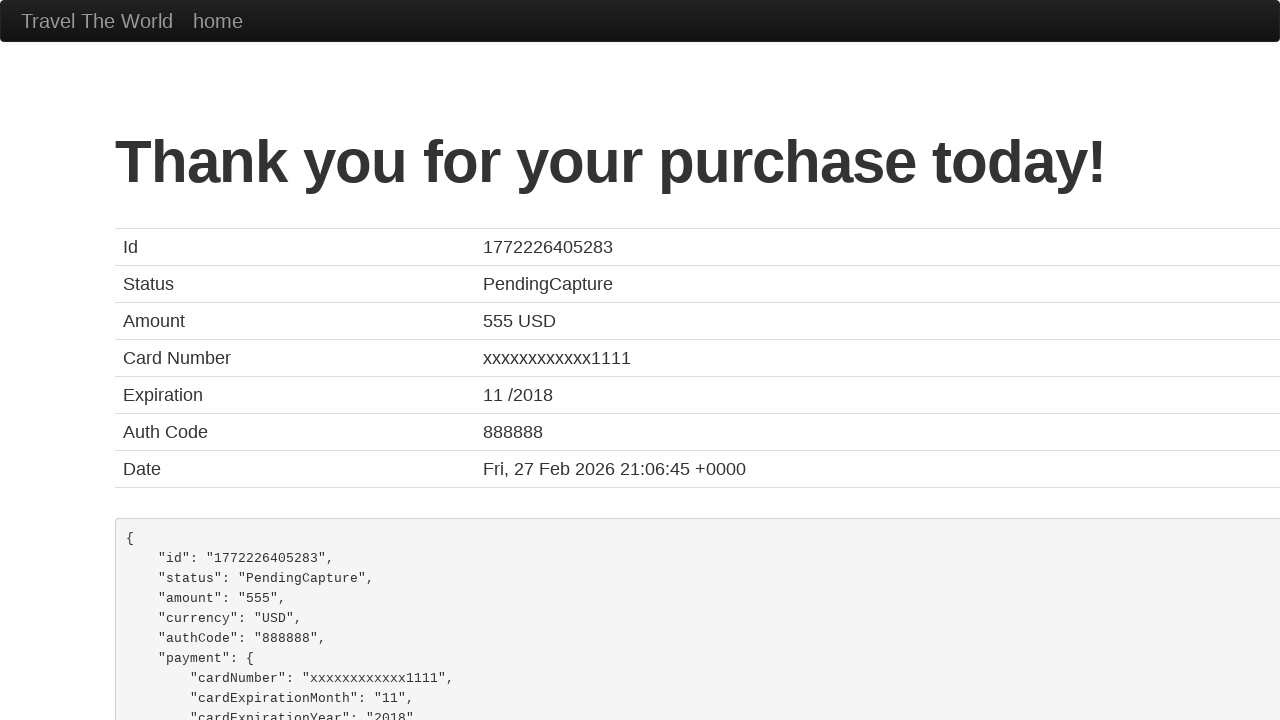

Verified purchase confirmation message displayed
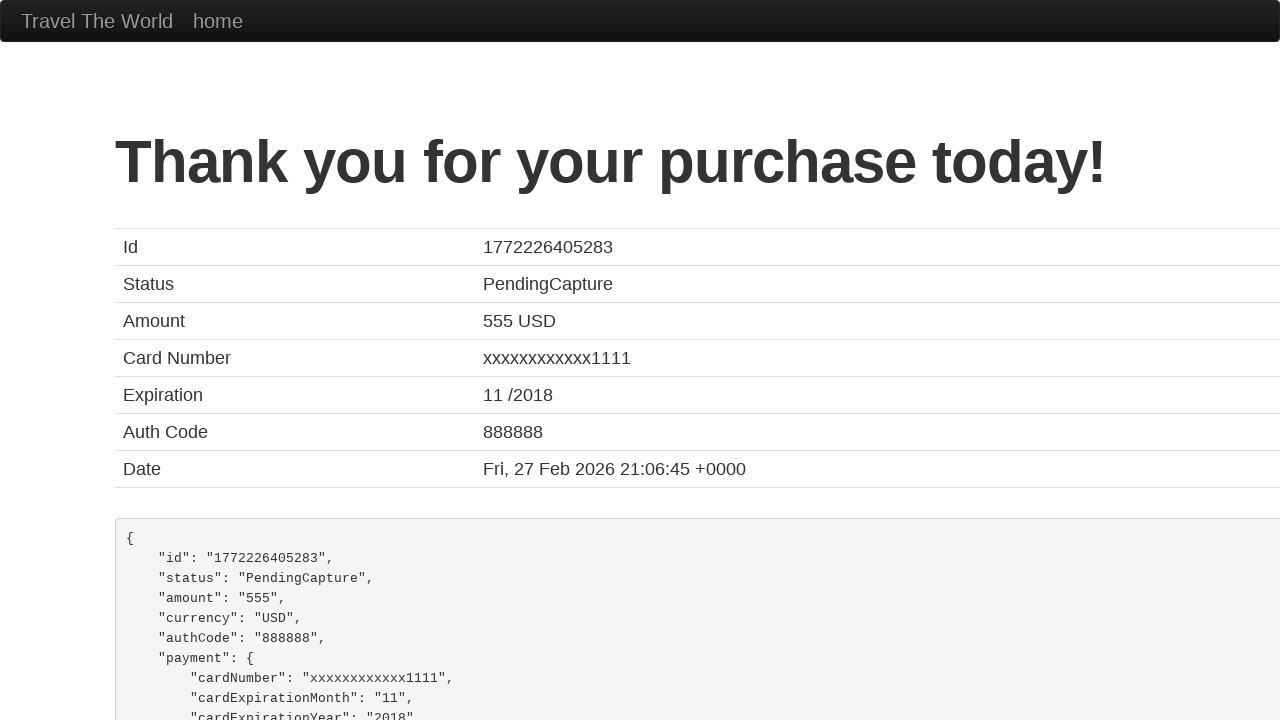

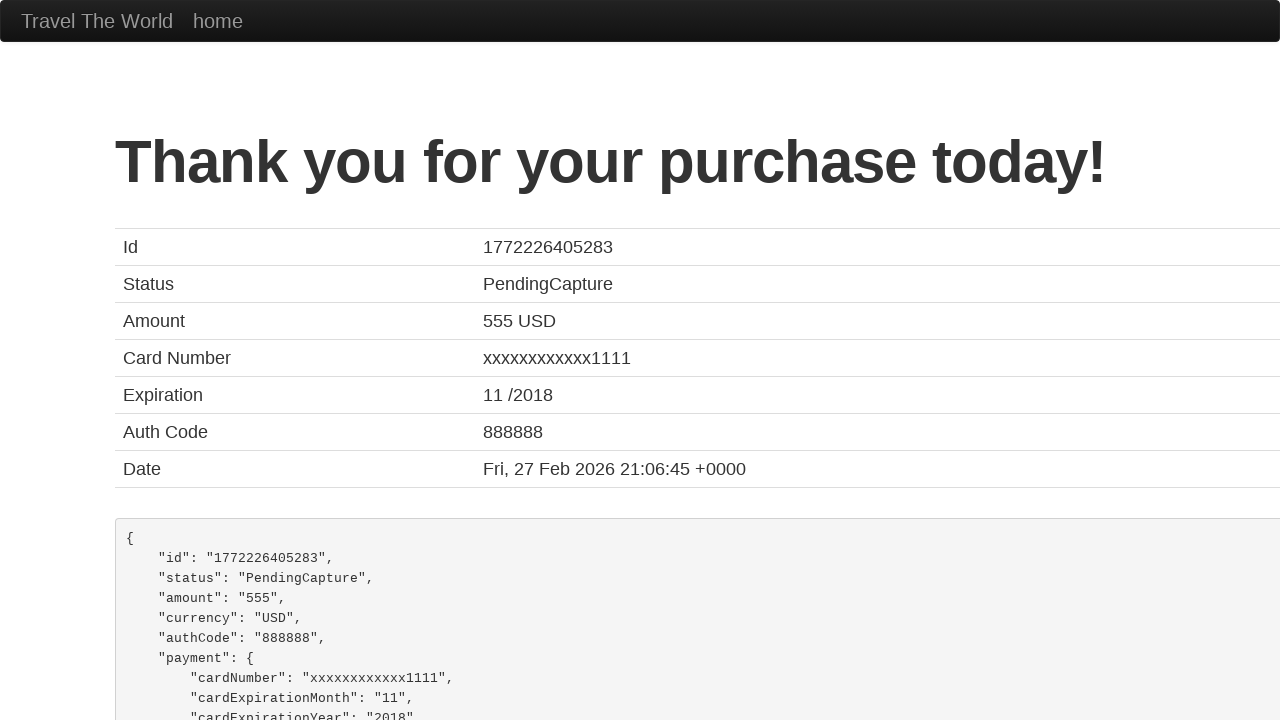